Tests the search functionality on a books PWA application by interacting with elements inside shadow DOM to enter text in a search input field

Starting URL: https://books-pwakit.appspot.com/

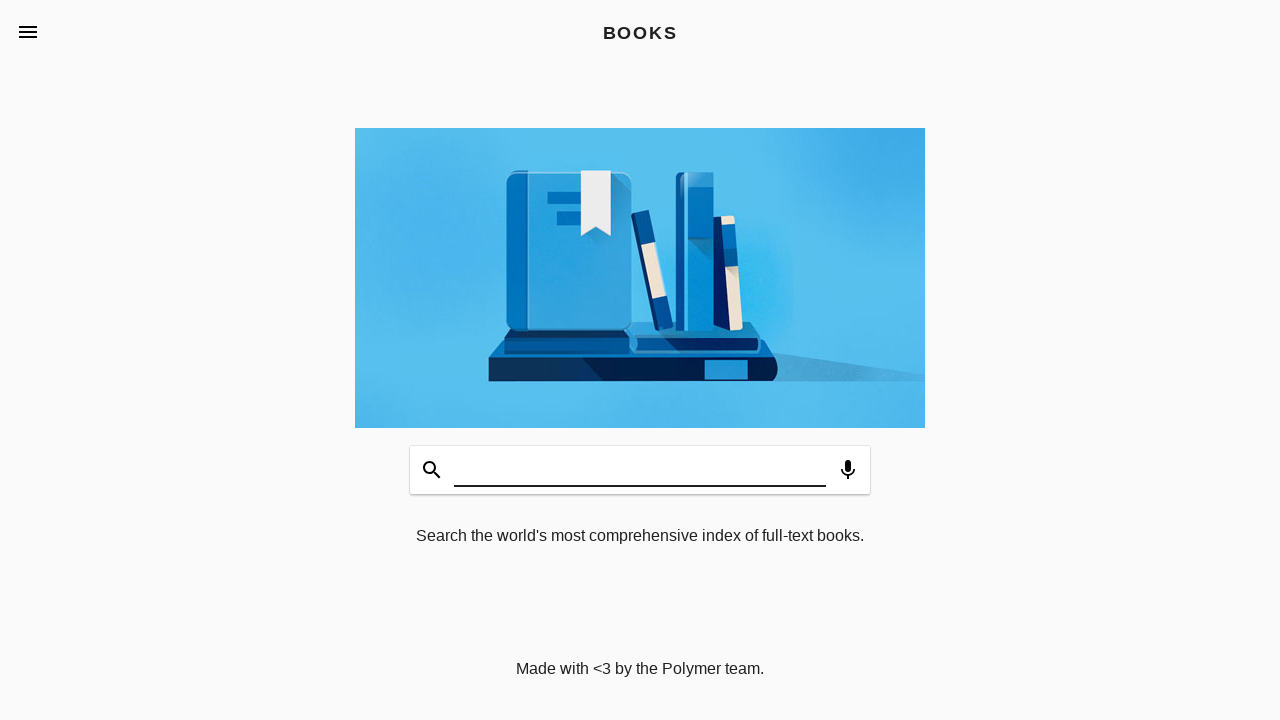

Waited for book-app element to be present
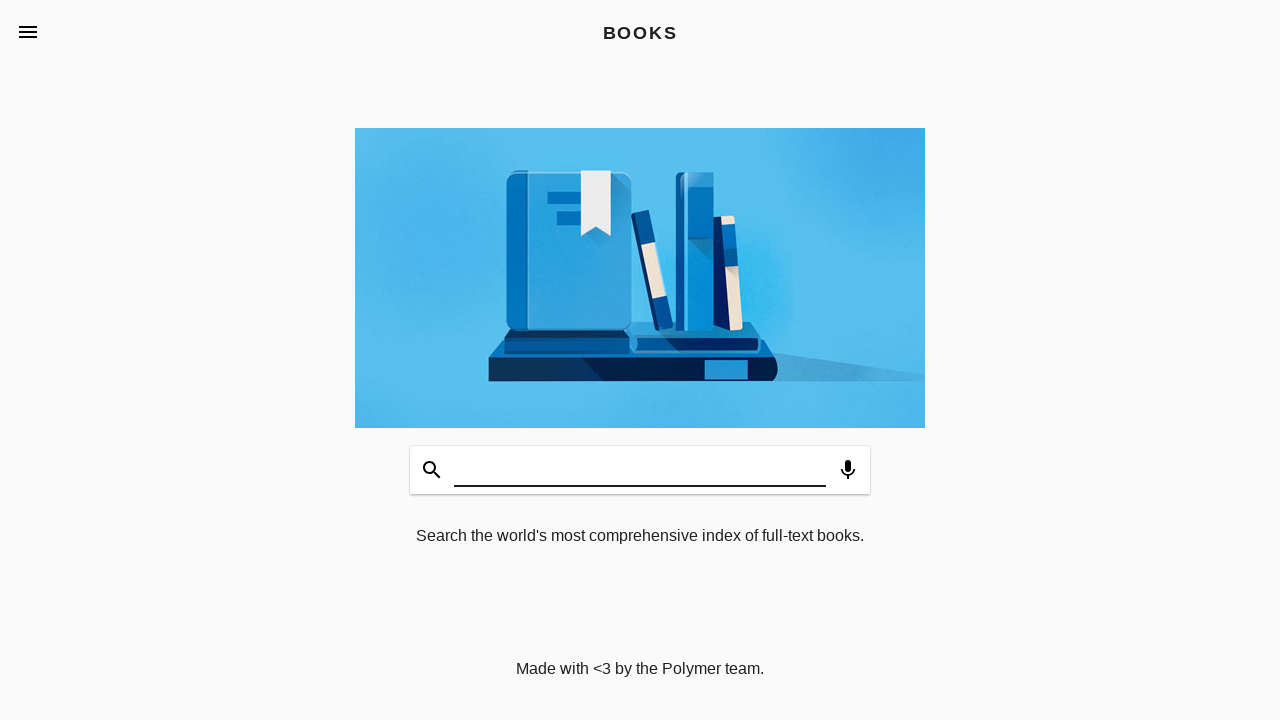

Filled search input field with 'Test' by navigating through shadow DOM elements on book-app >> app-header >> app-toolbar.toolbar-bottom >> book-input-decorator >> 
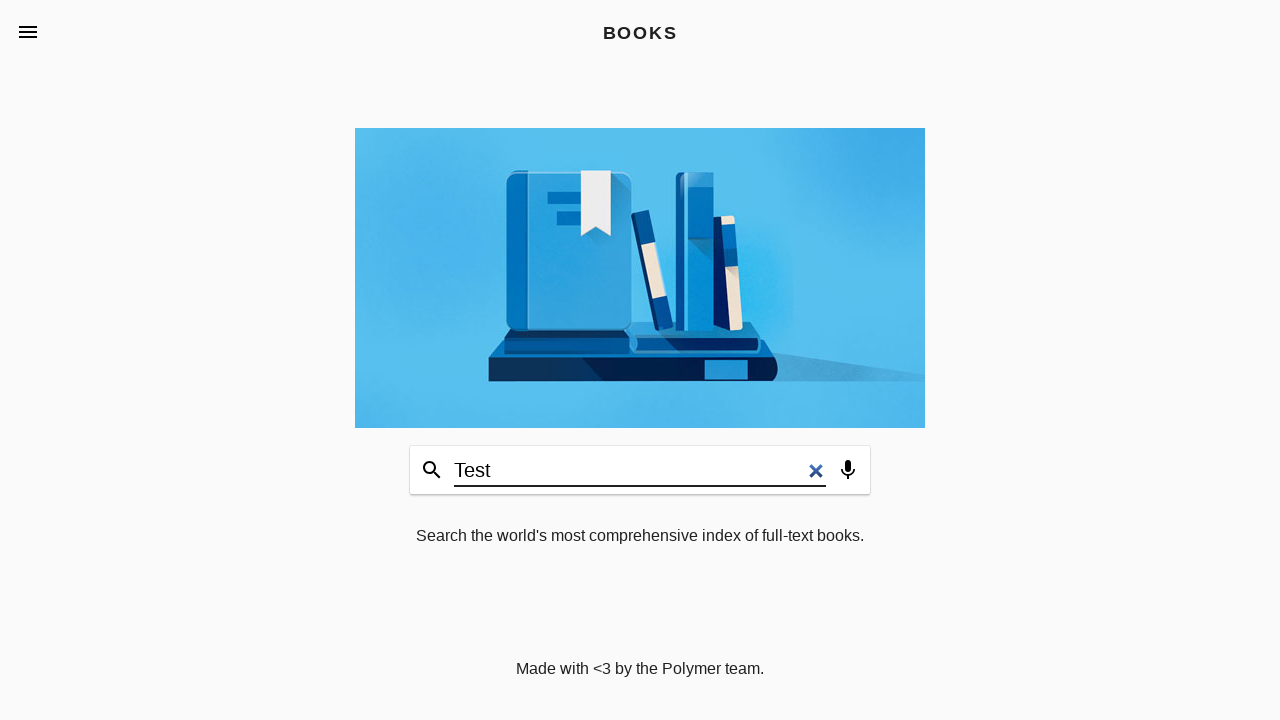

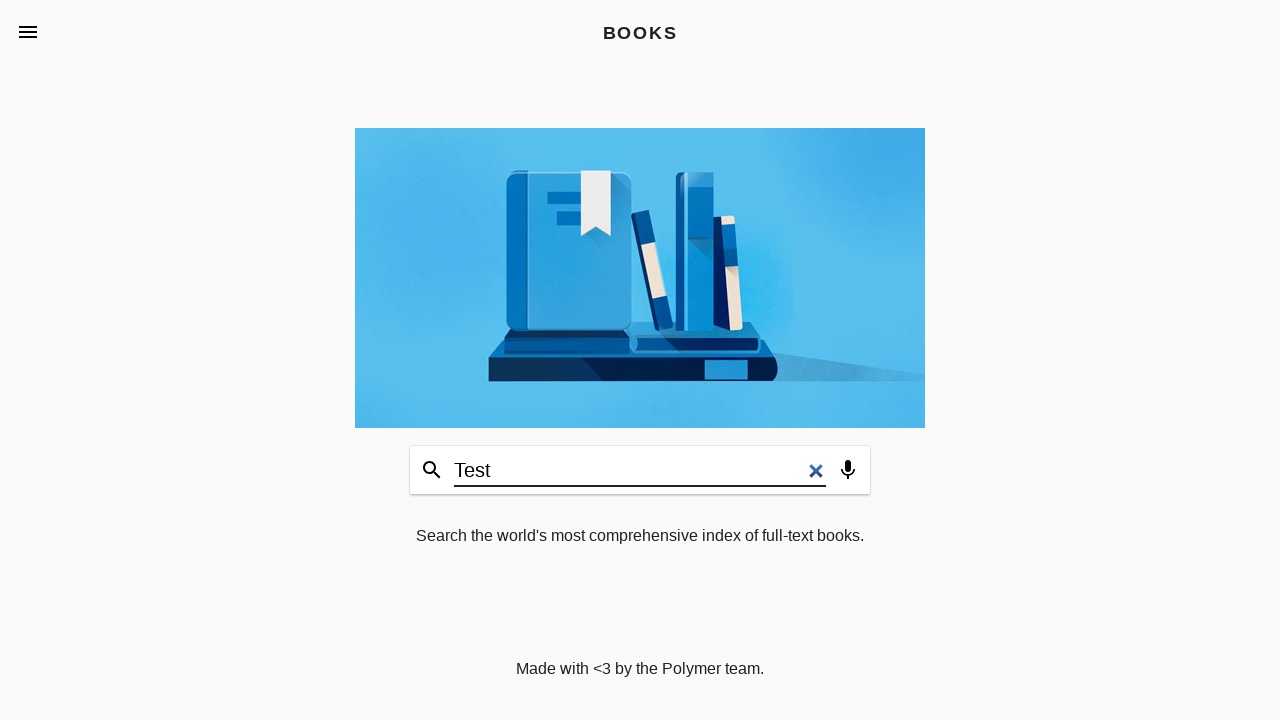